Tests file upload functionality by selecting a file, clicking the upload button, and verifying the success message appears

Starting URL: https://the-internet.herokuapp.com/upload

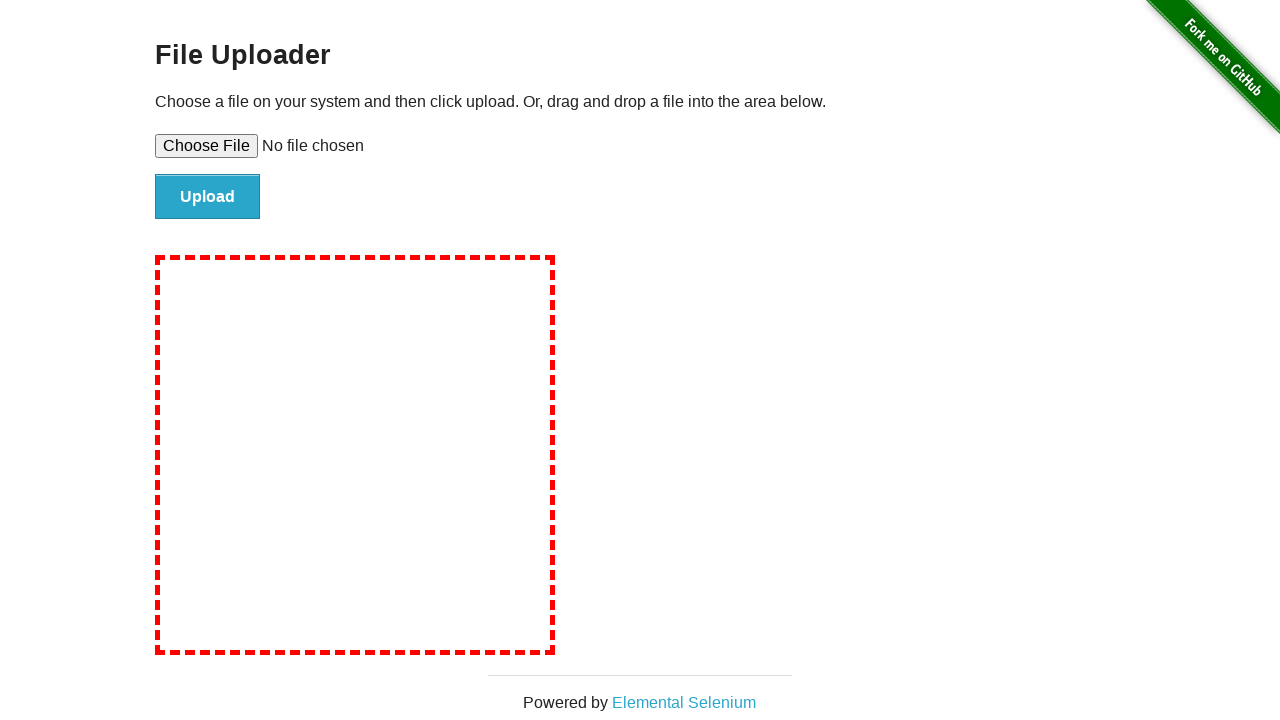

Created temporary test file for upload
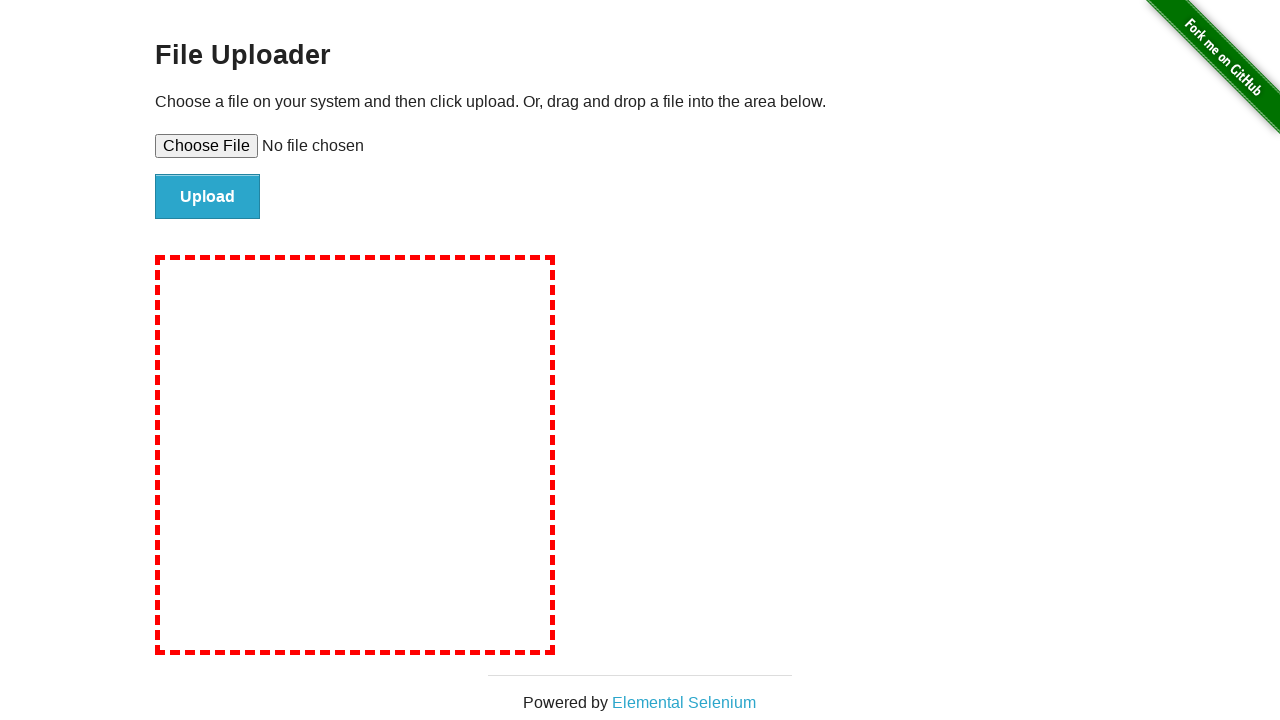

Selected file for upload
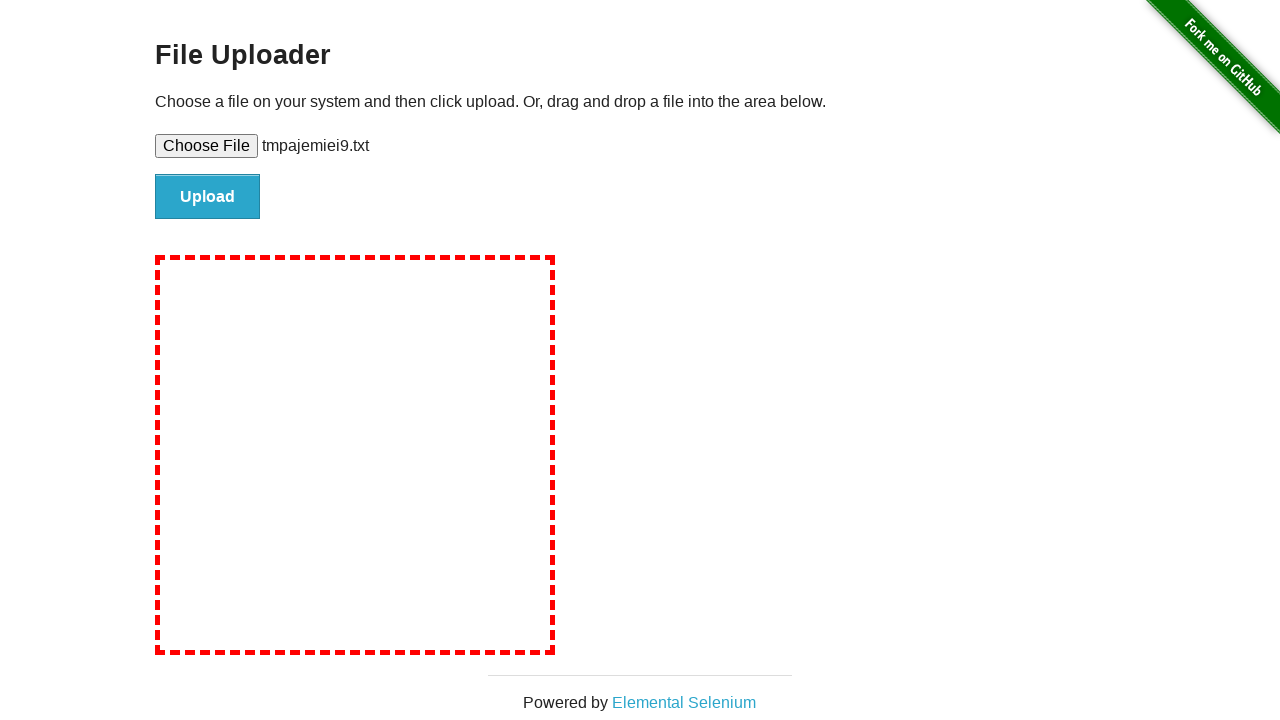

Clicked the upload button at (208, 197) on #file-submit
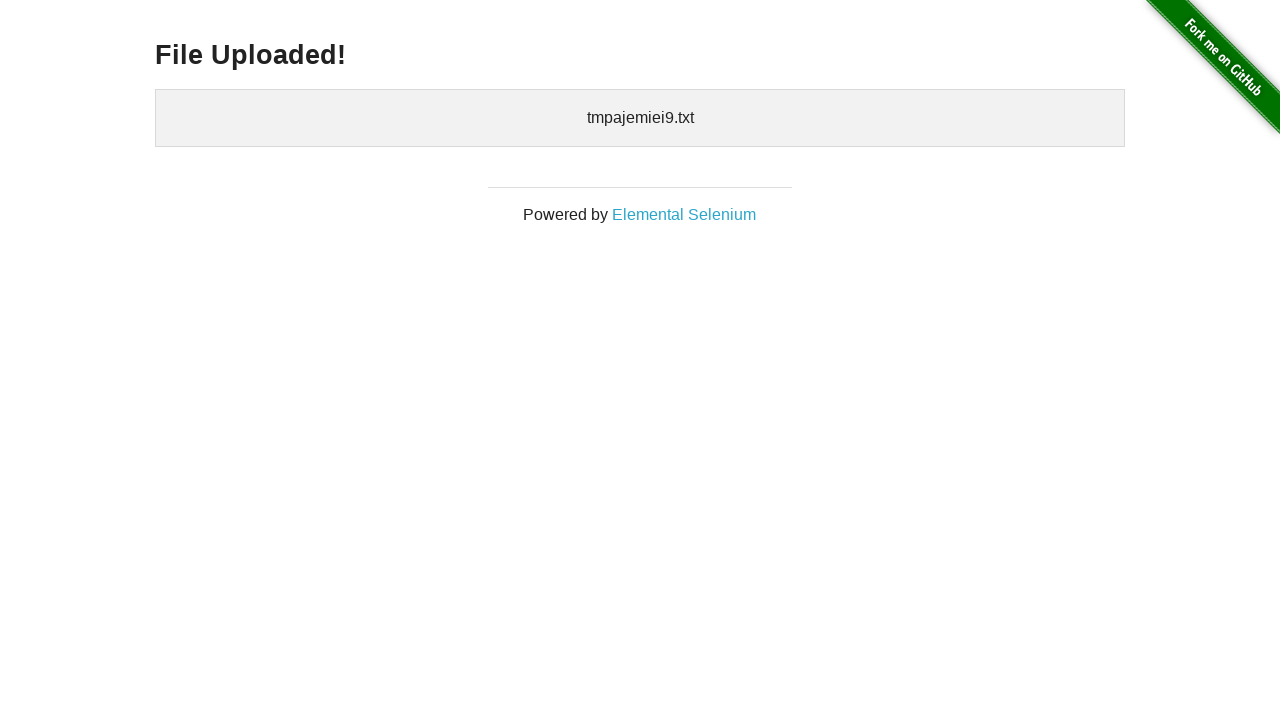

Success message appeared
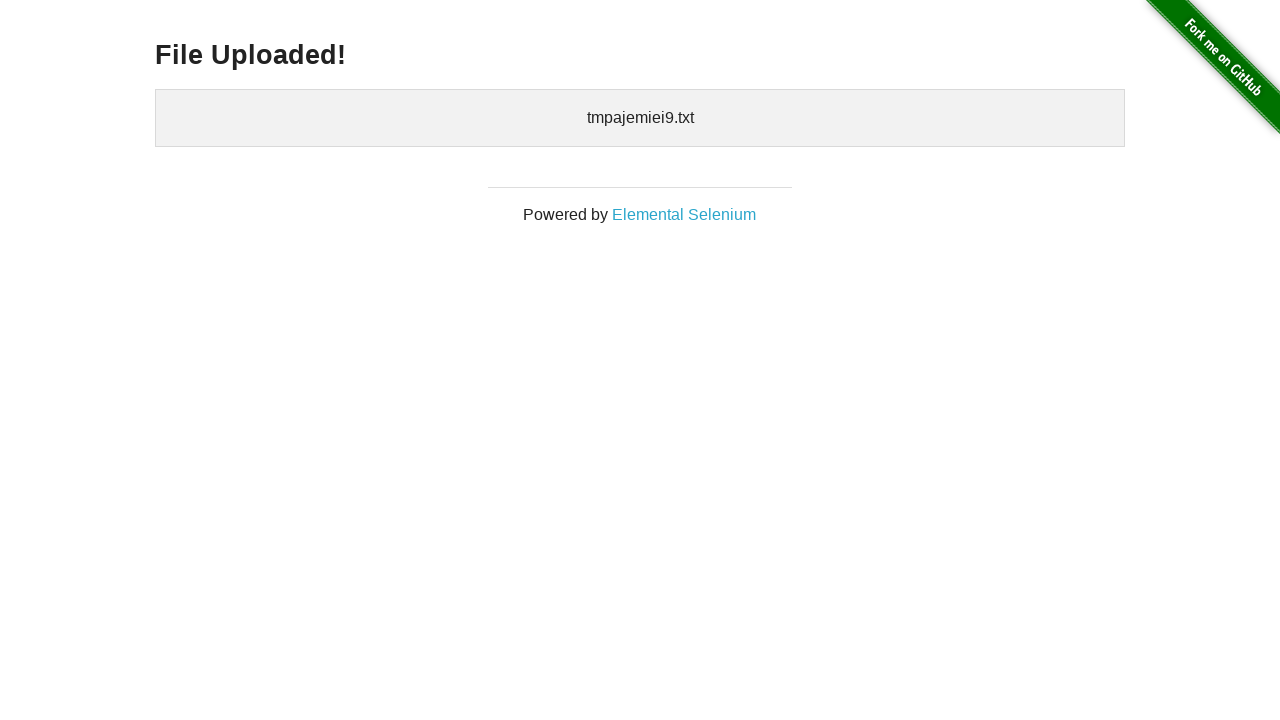

Located success header element
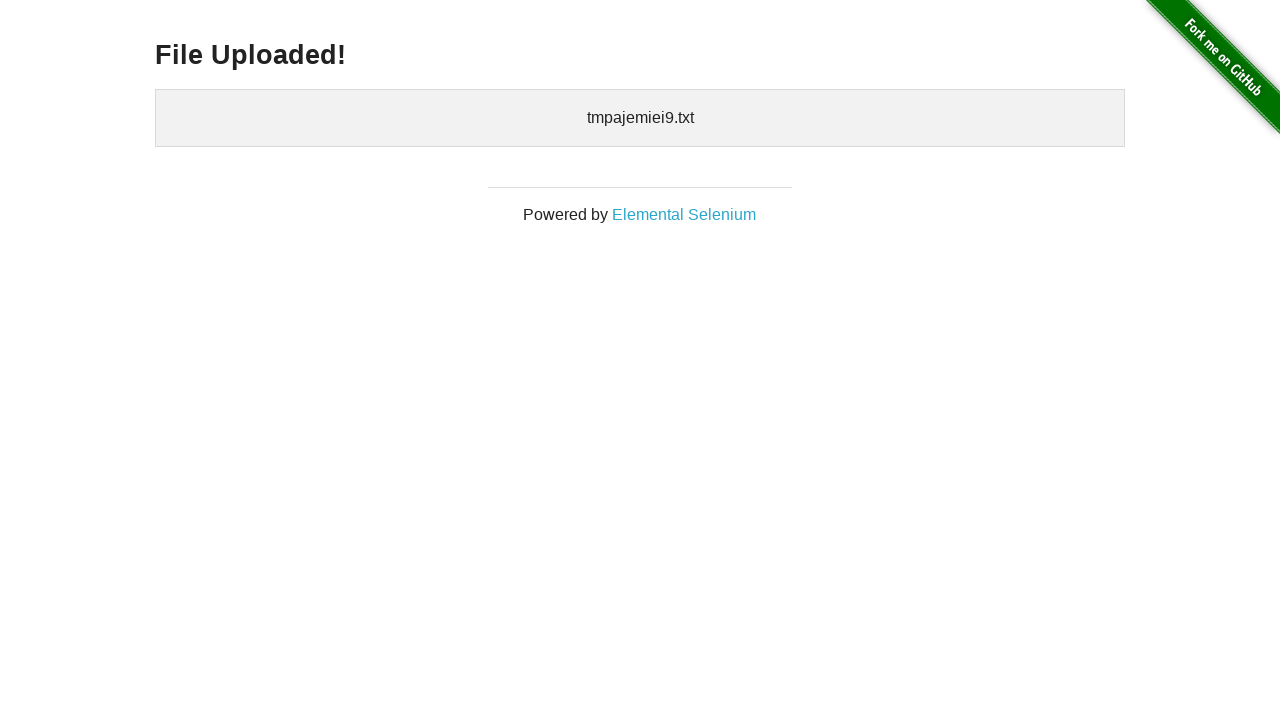

Verified success message 'File uploaded!' is displayed
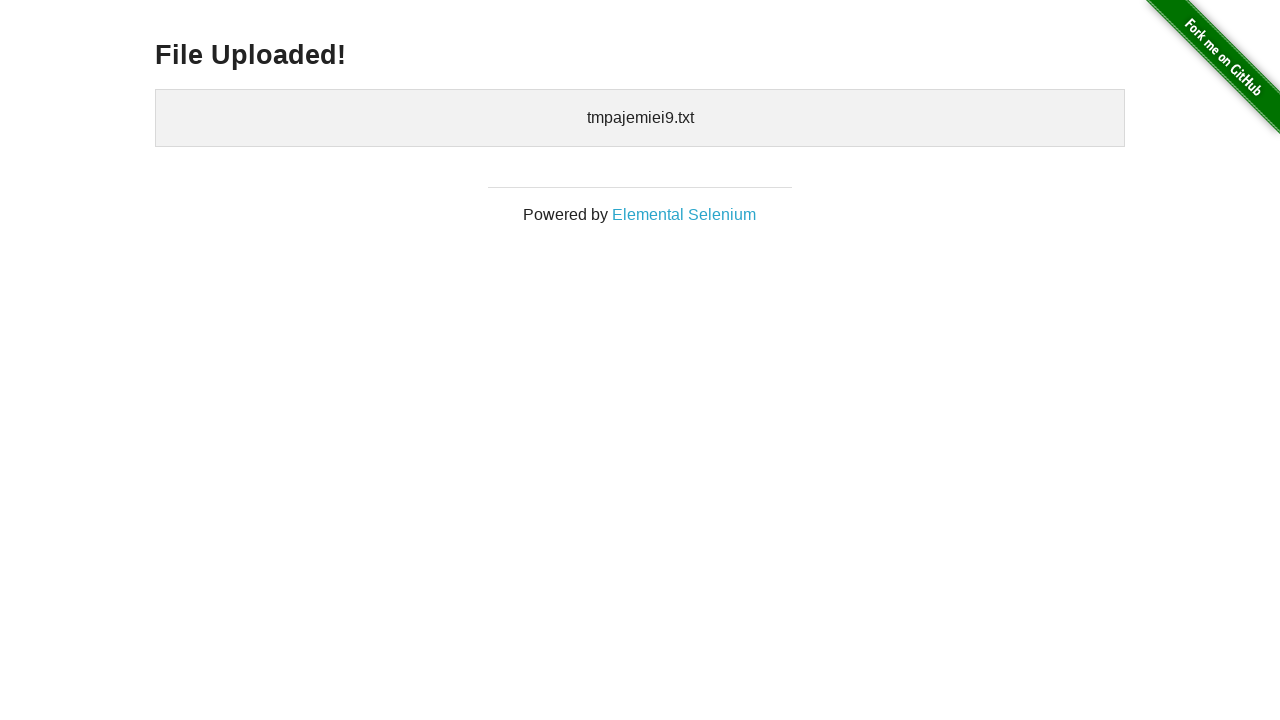

Cleaned up temporary test file
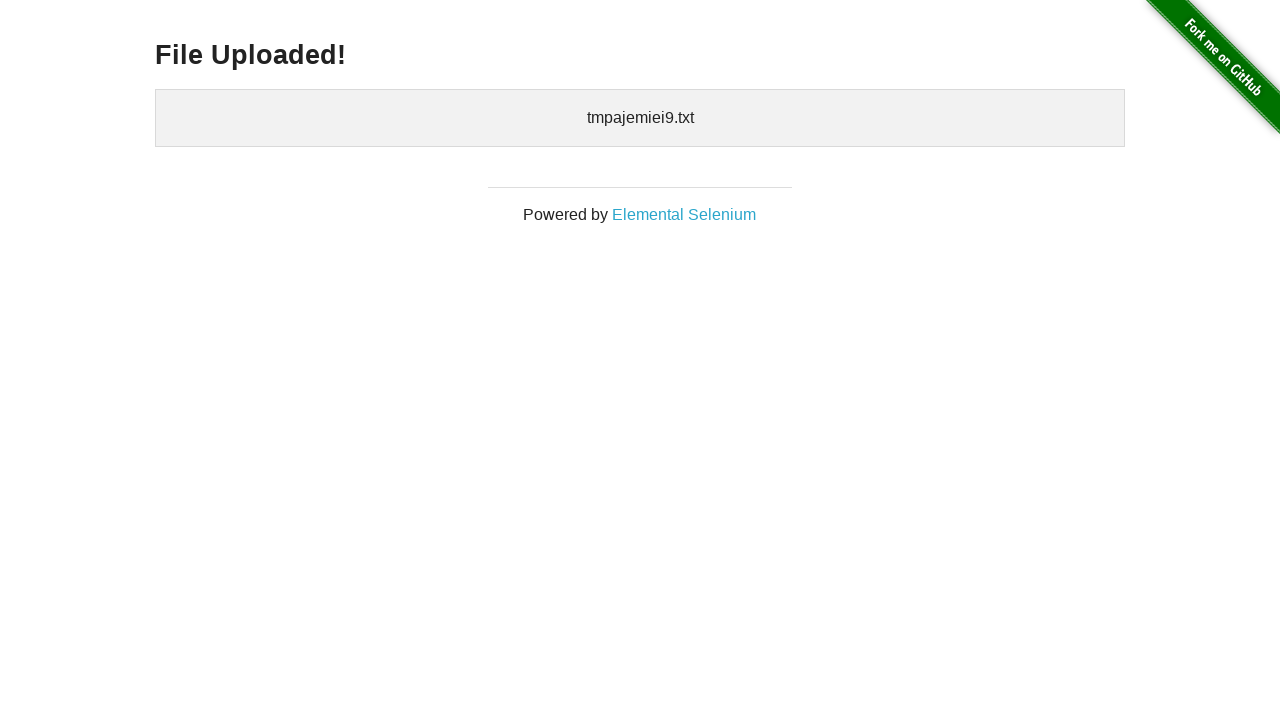

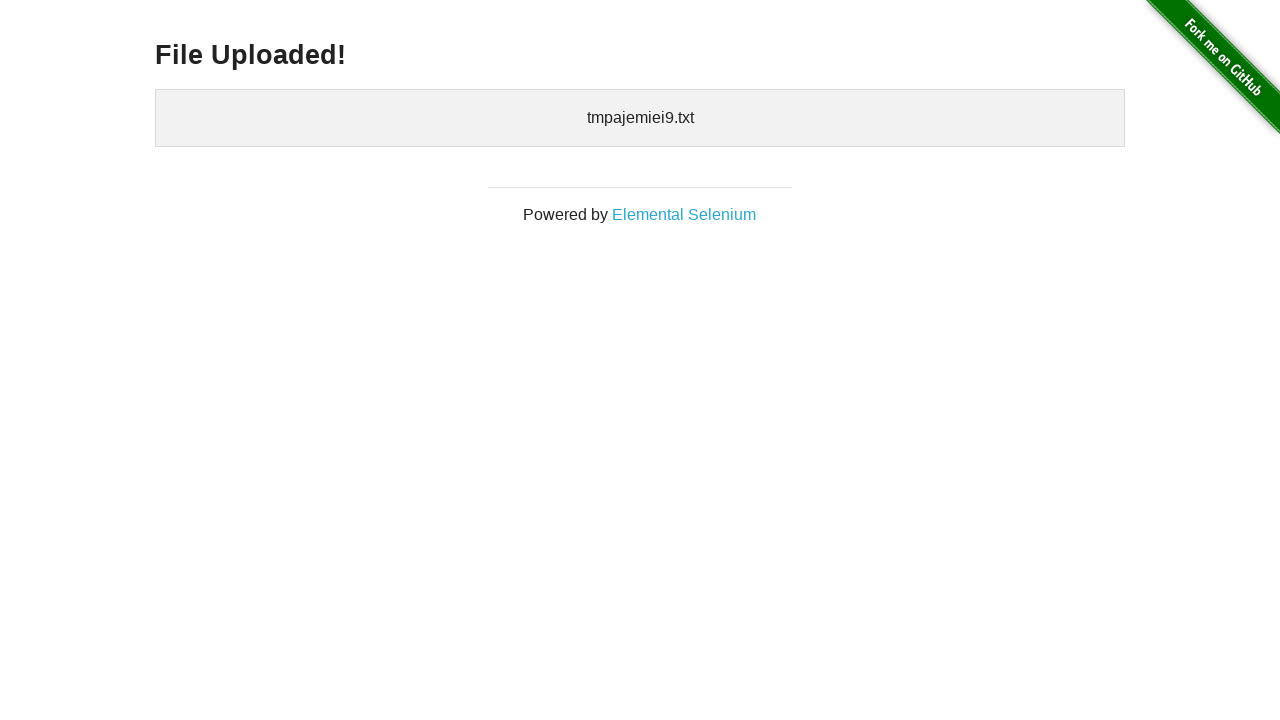